Tests calculator addition functionality by clicking number buttons and operators to perform 7 + 4 calculation

Starting URL: https://www.calculator.net

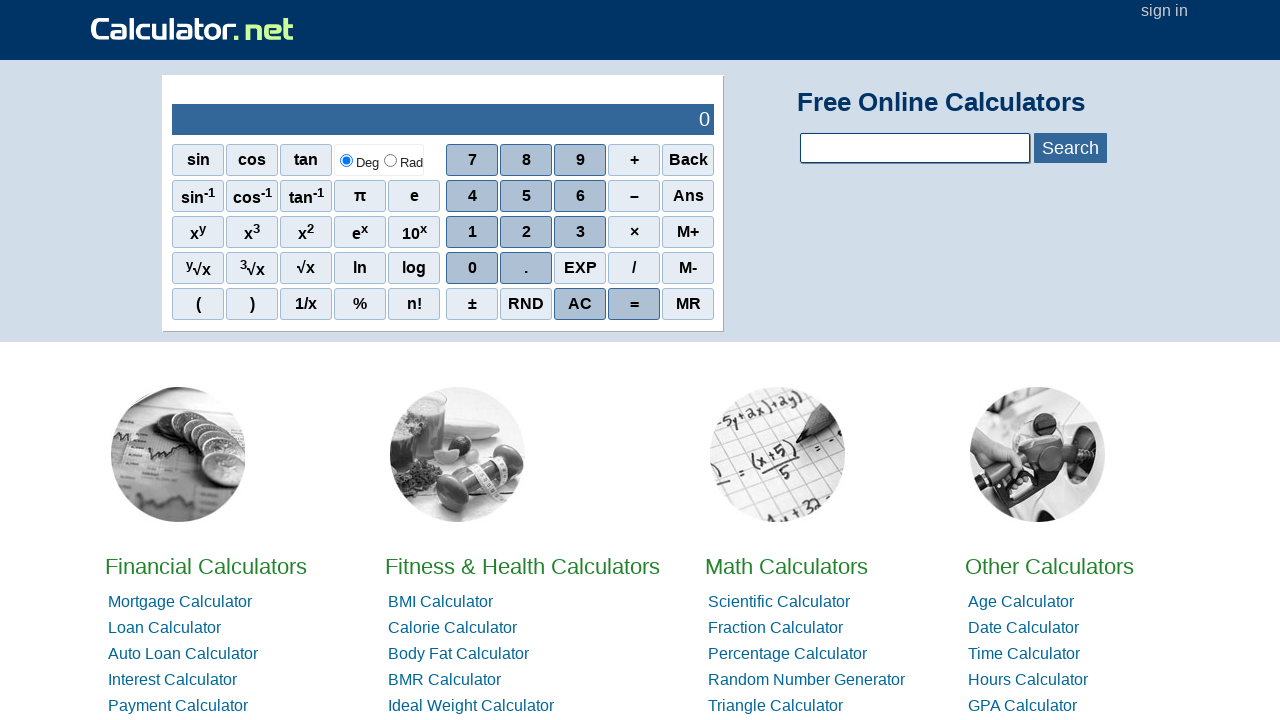

Clicked number 7 button at (472, 160) on xpath=//span[.='7']
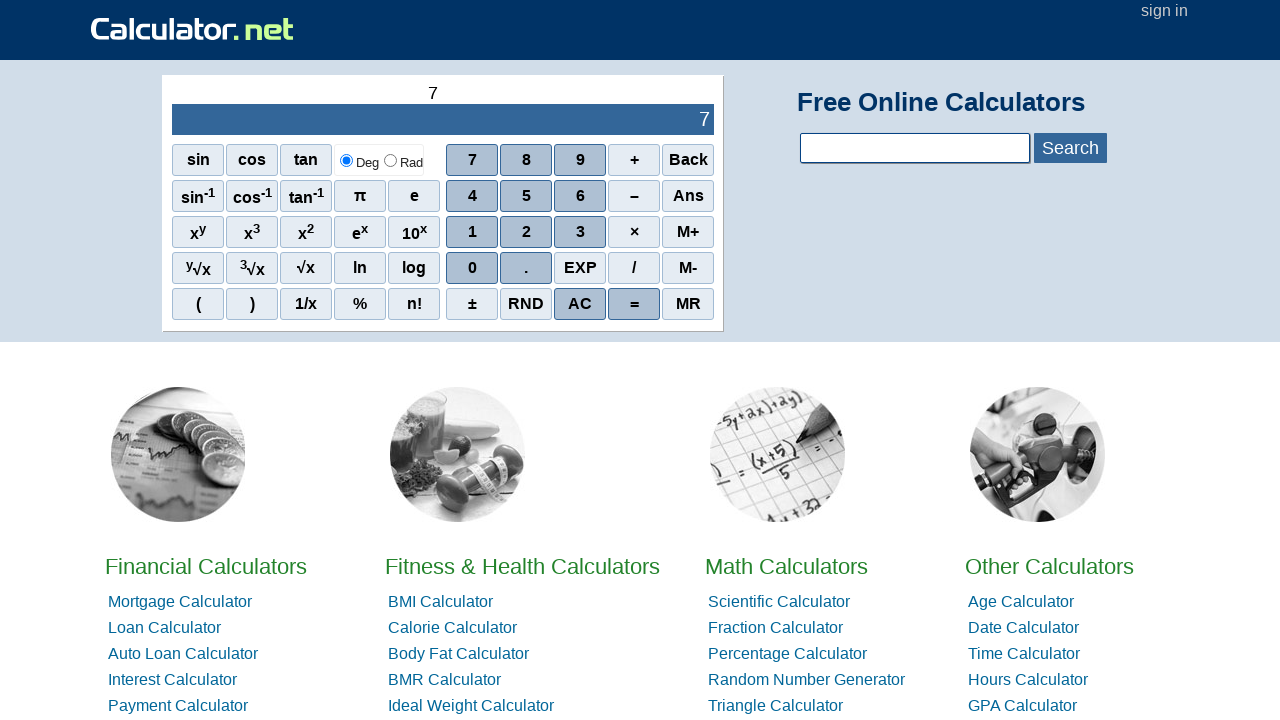

Clicked plus operator button at (634, 160) on xpath=//span[.='+']
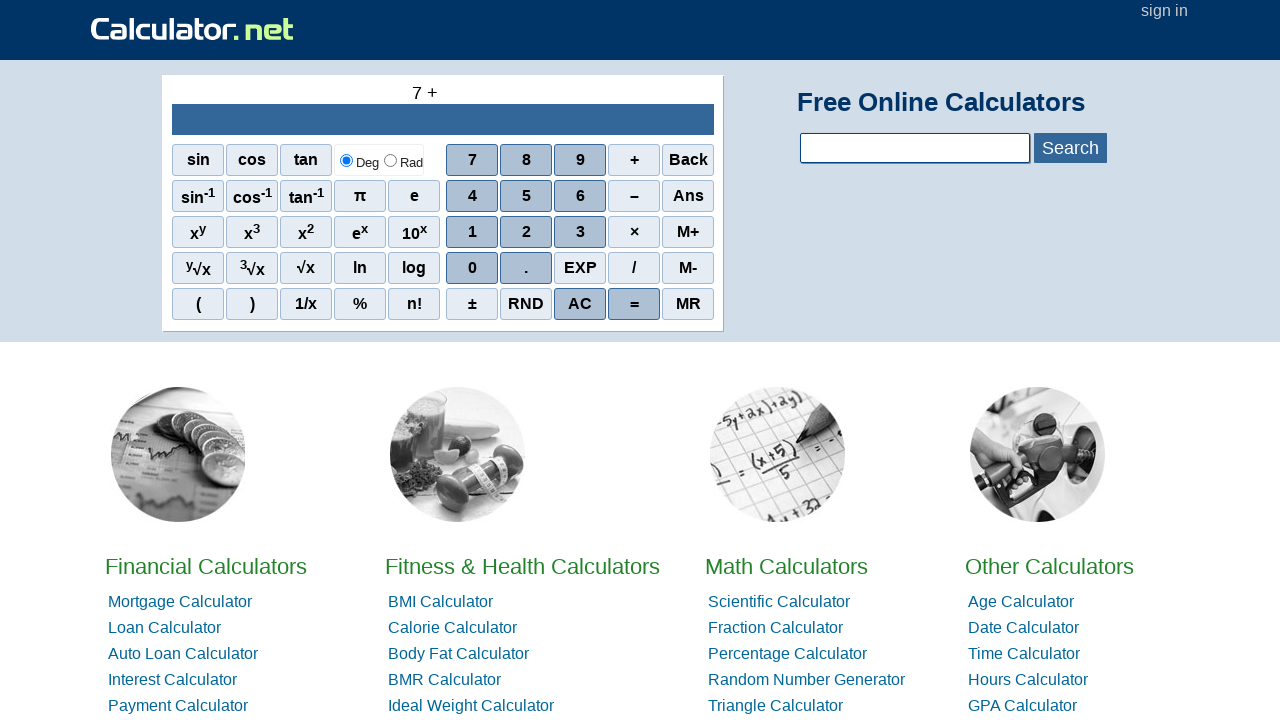

Clicked number 4 button at (472, 196) on xpath=//span[.='4']
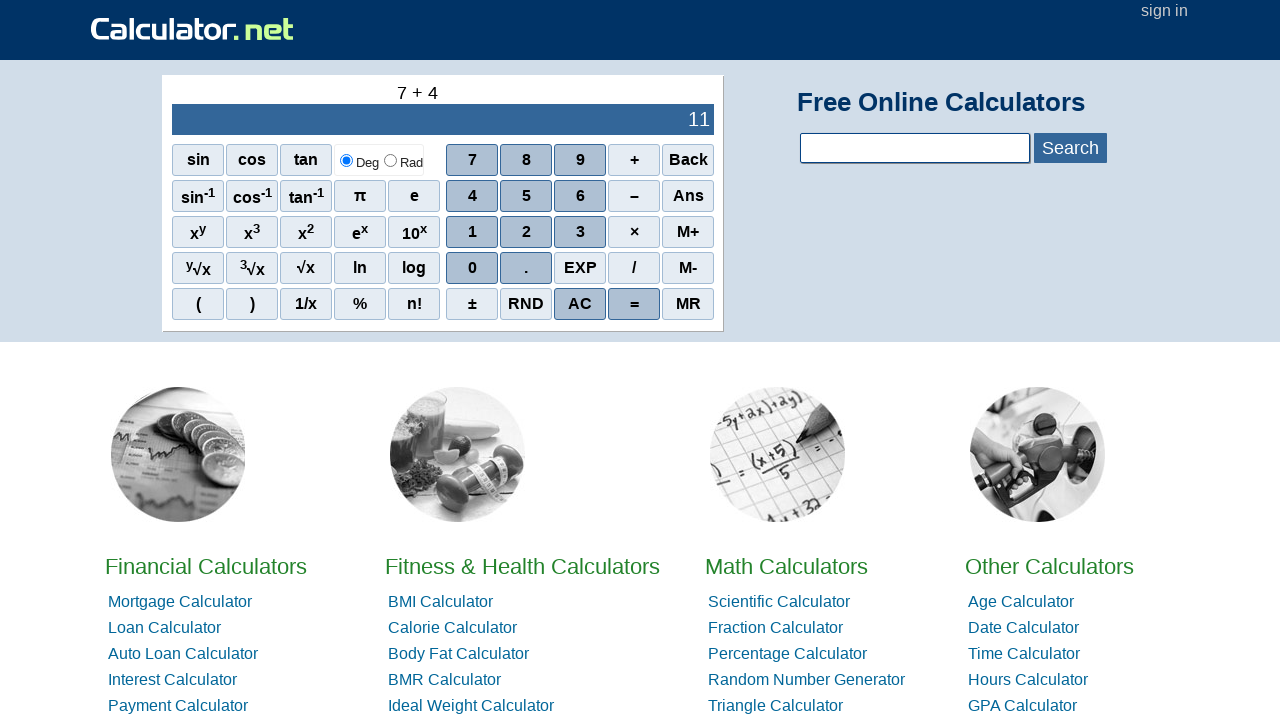

Clicked equals button to calculate result at (634, 304) on xpath=//span[.='=']
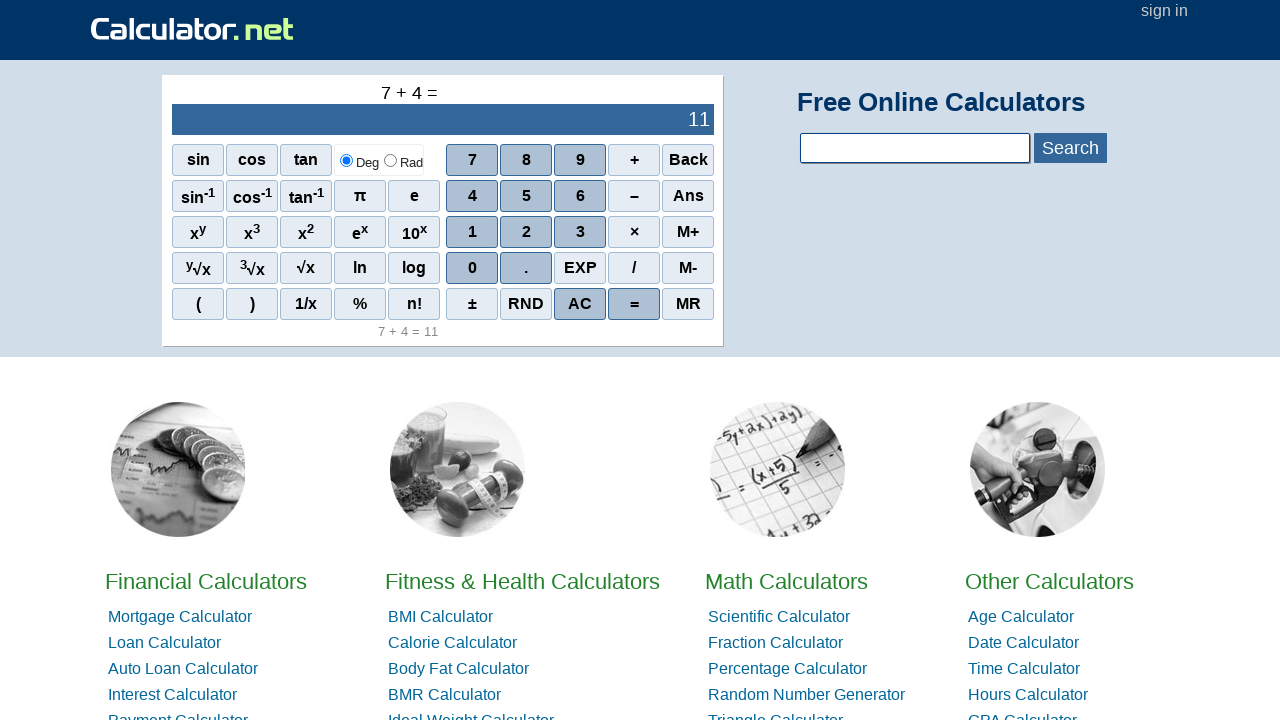

Calculator result output appeared with 7 + 4 = 11
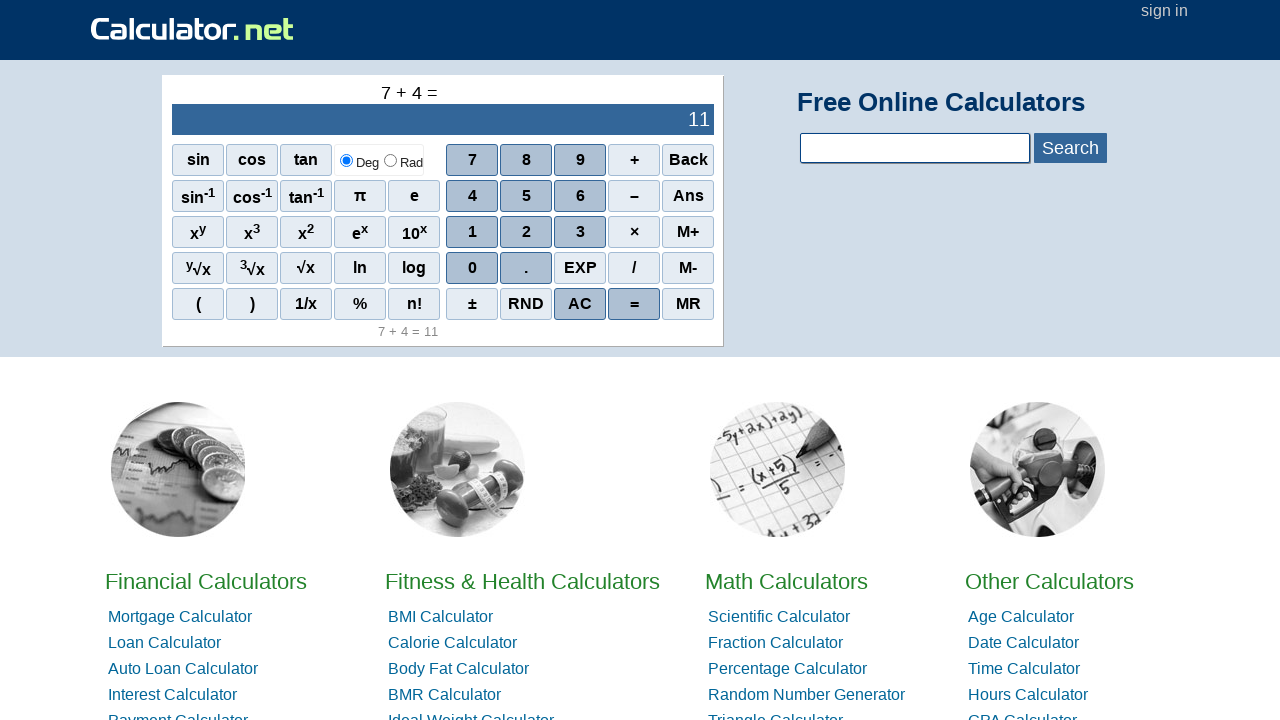

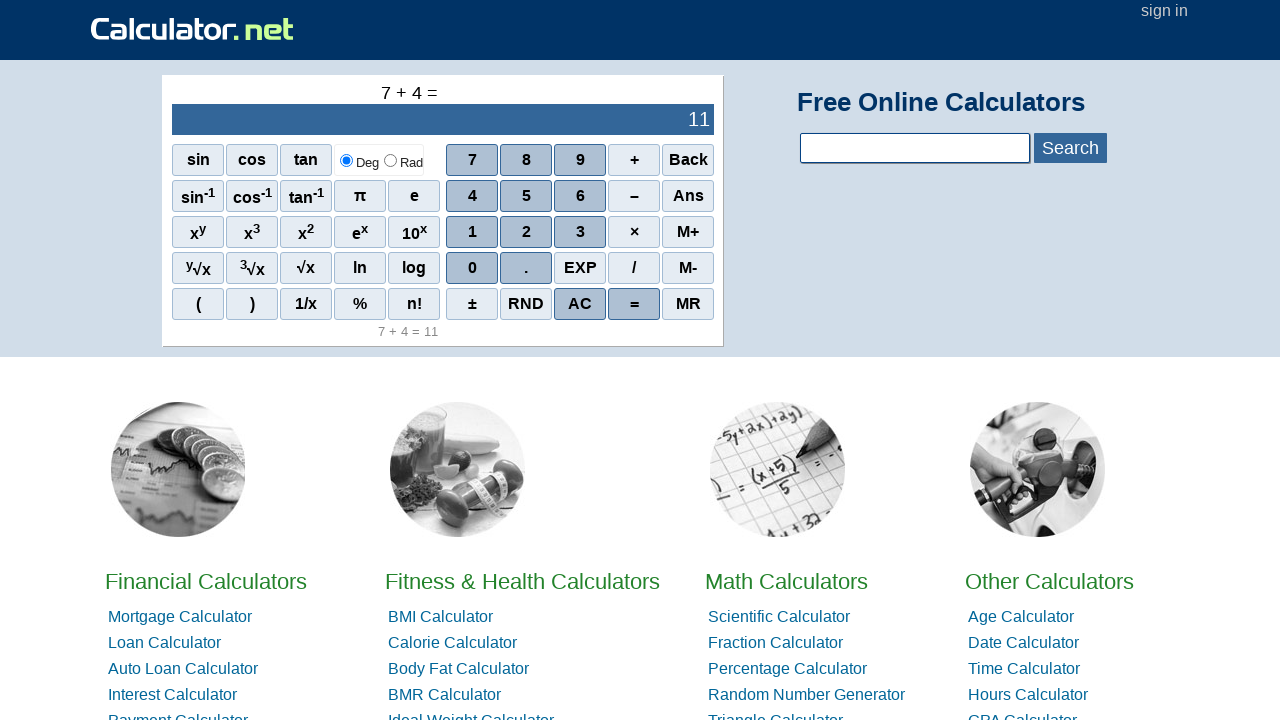